Tests radio button selection by finding all radio buttons and selecting the Benz option

Starting URL: https://letskodeit.teachable.com/

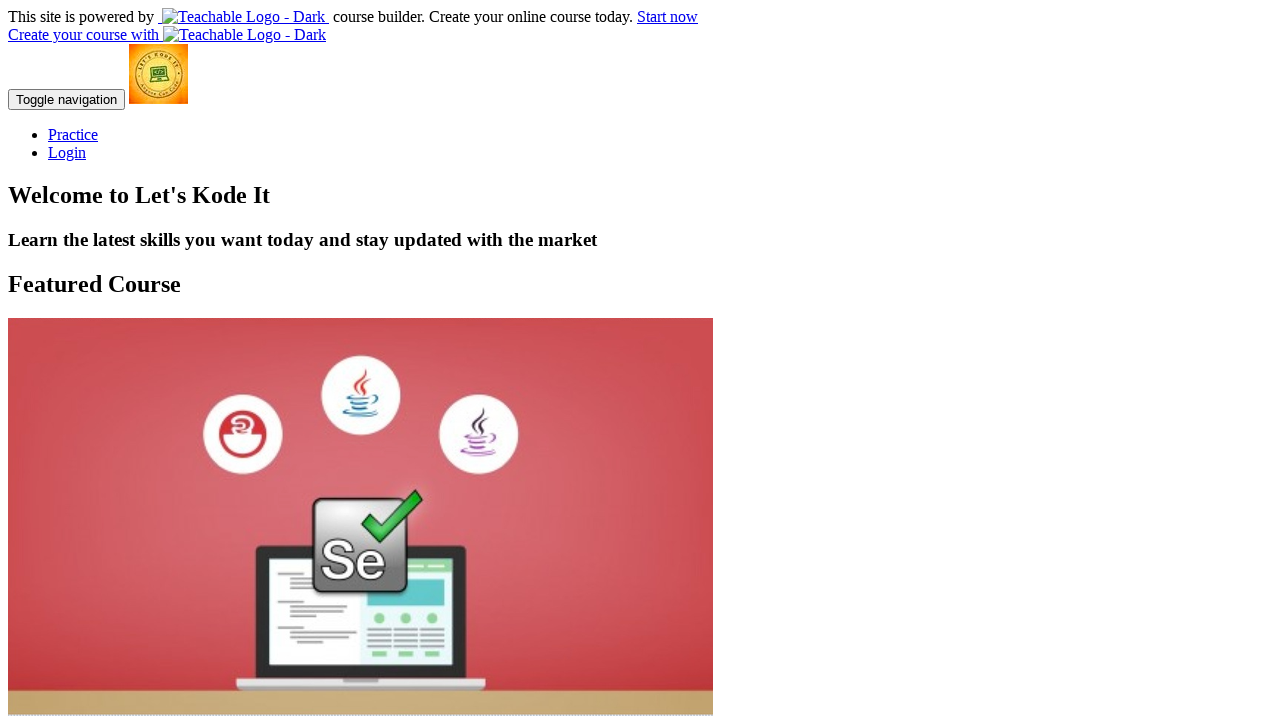

Clicked Practice link at (73, 134) on text=Practice
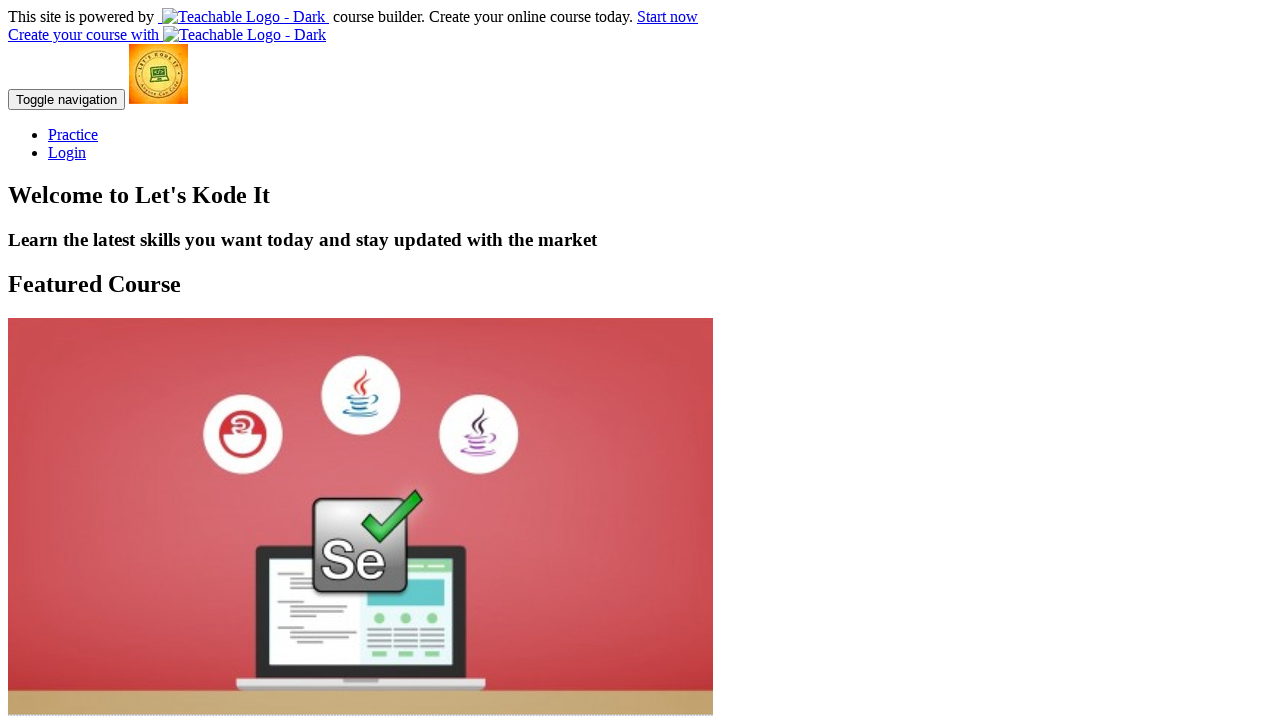

Clicked practice URL link at (304, 286) on text=https://www.letskodeit.com/practice
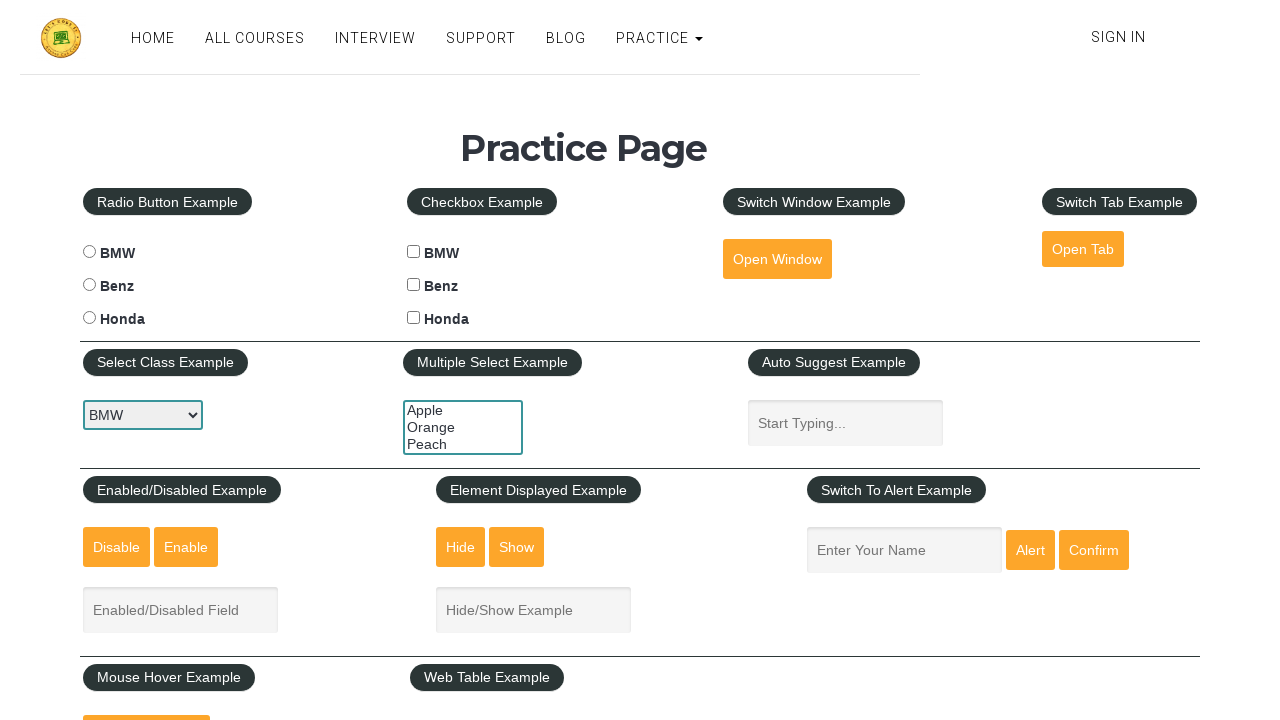

Found all radio button elements
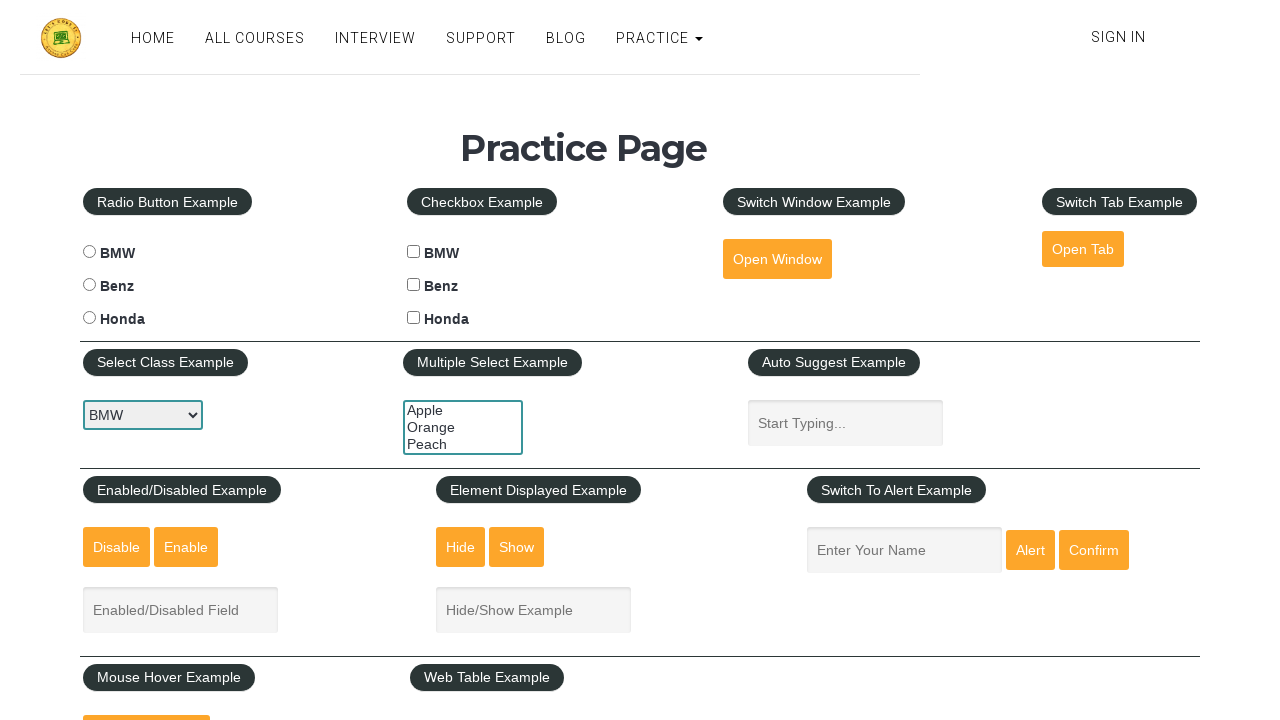

Retrieved radio button value attribute: bmw
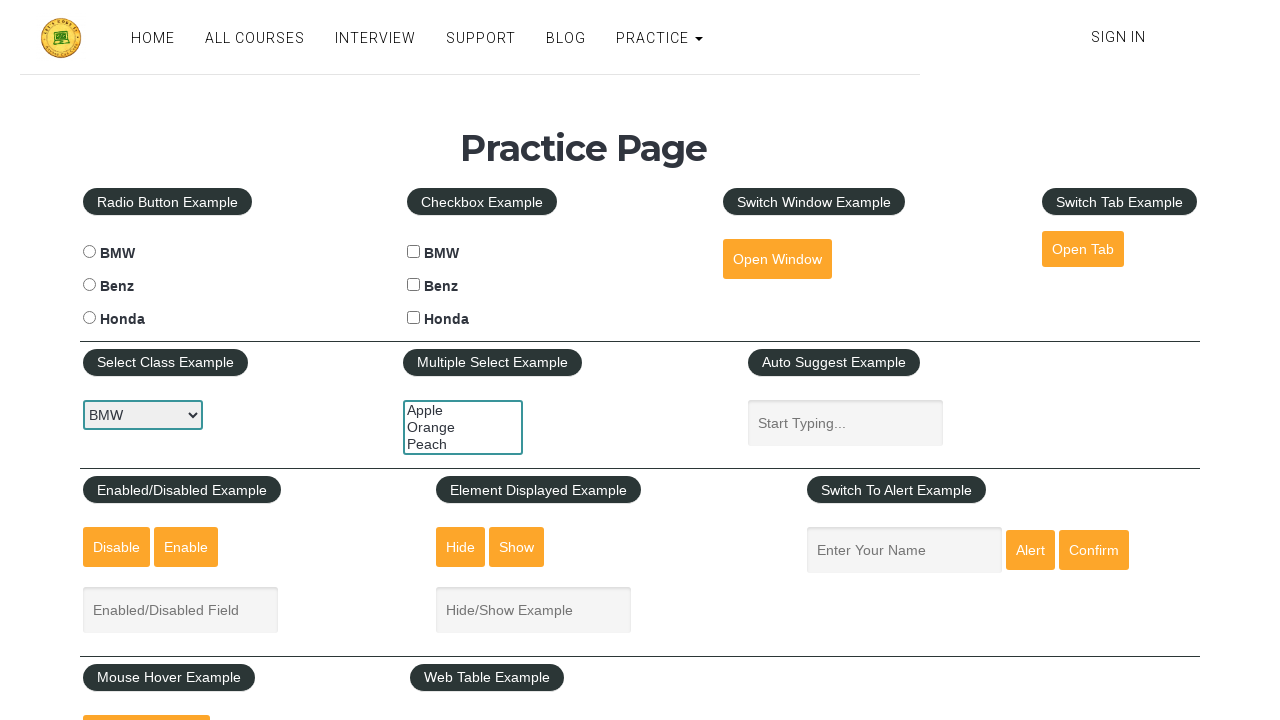

Retrieved radio button value attribute: benz
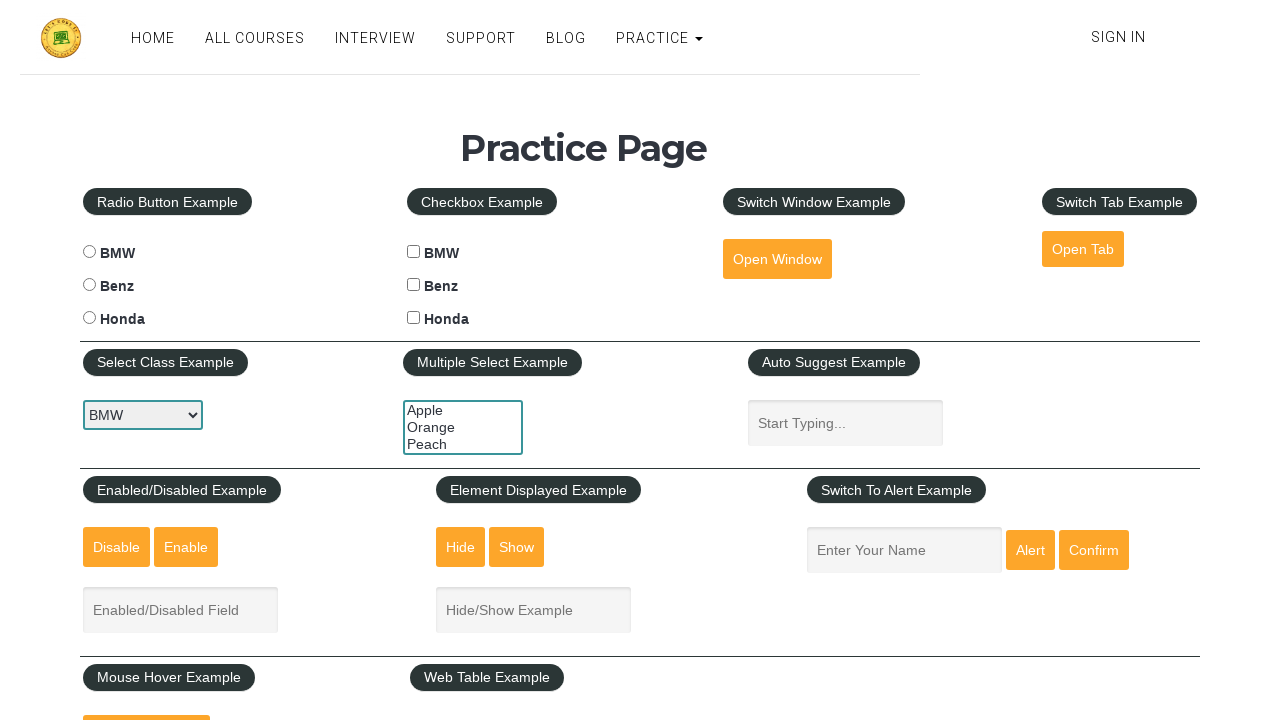

Selected Benz radio button option at (89, 285) on input[type=radio] >> nth=1
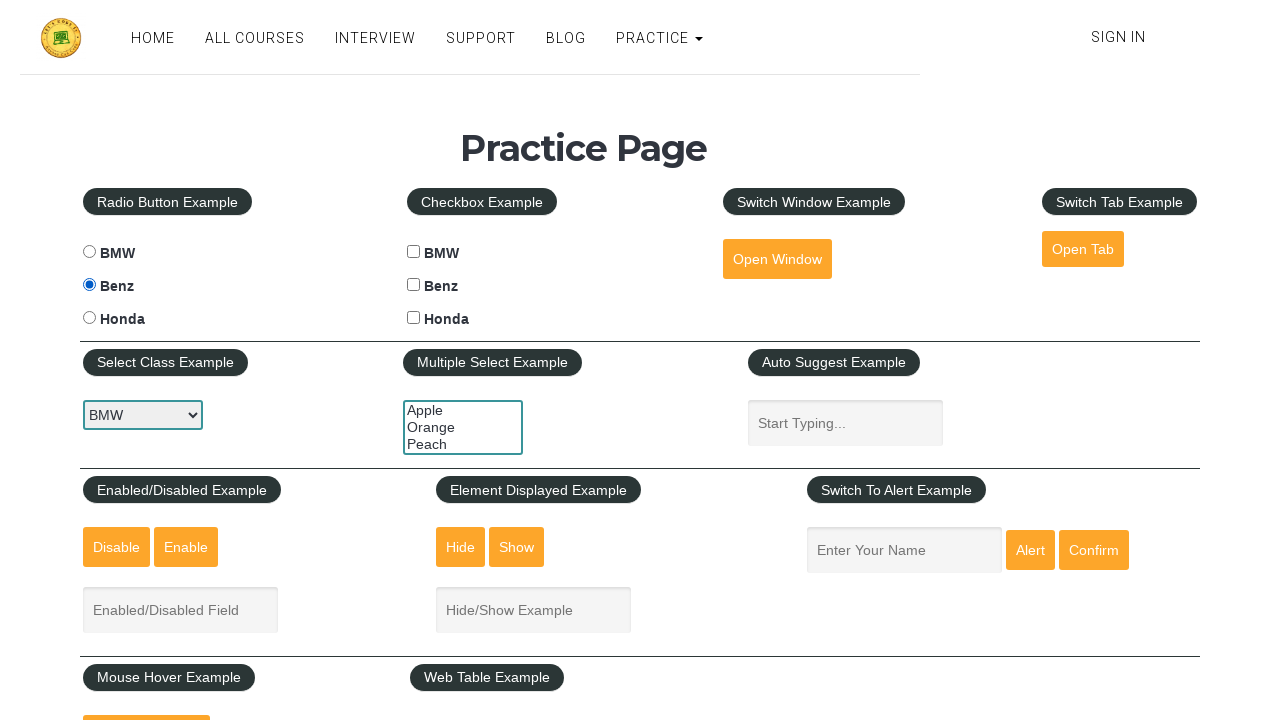

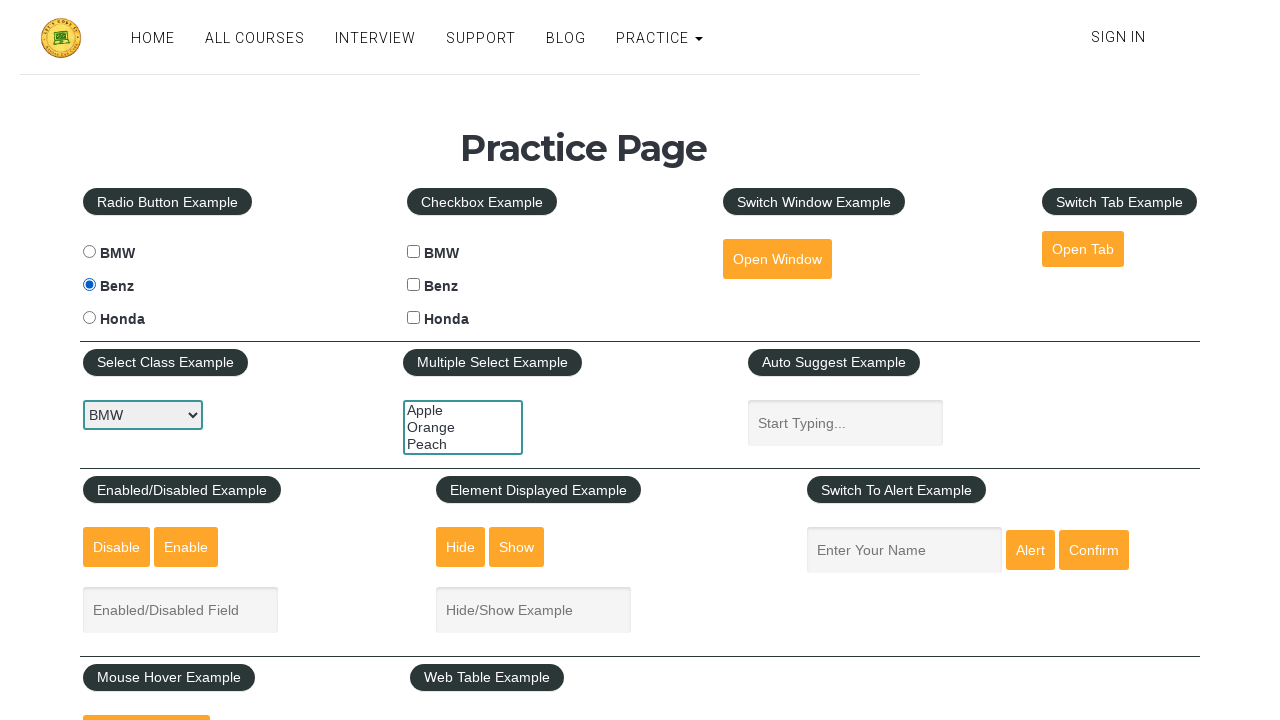